Tests jQuery UI sortable functionality by dragging and reordering list items within an iframe

Starting URL: https://jqueryui.com/sortable

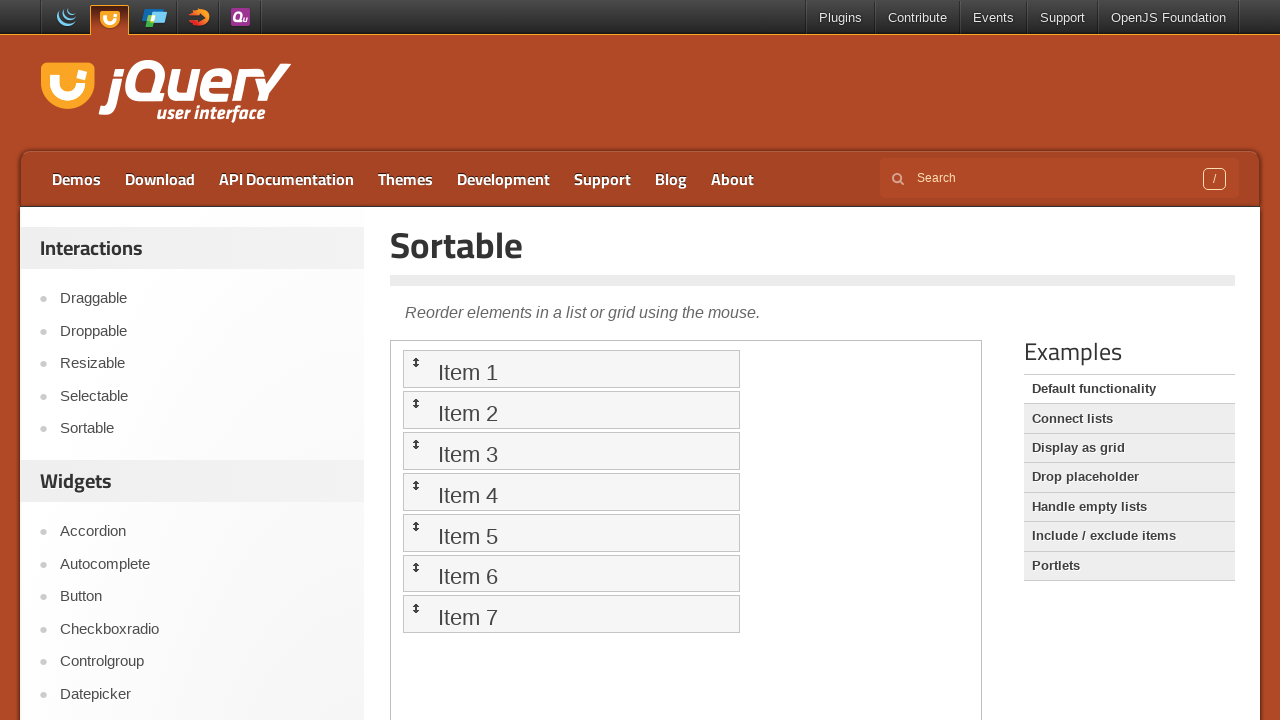

Located the iframe containing the jQuery UI sortable demo
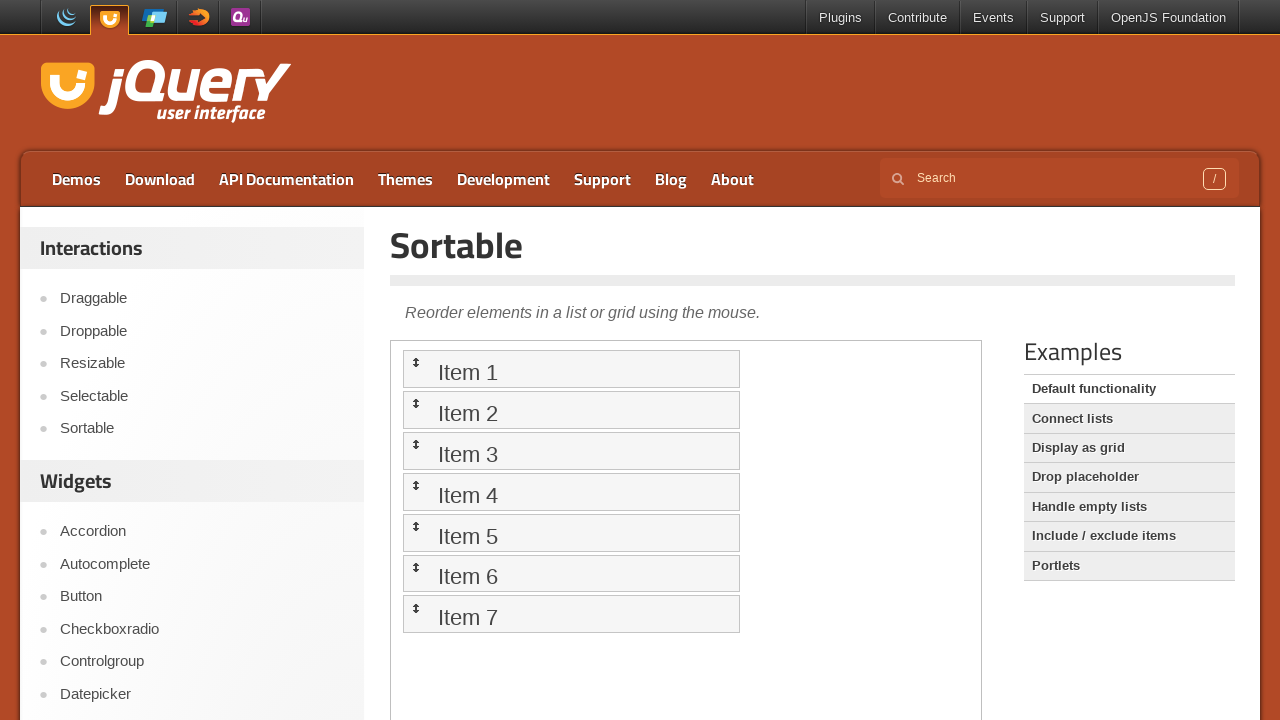

Located Item 1 in the sortable list
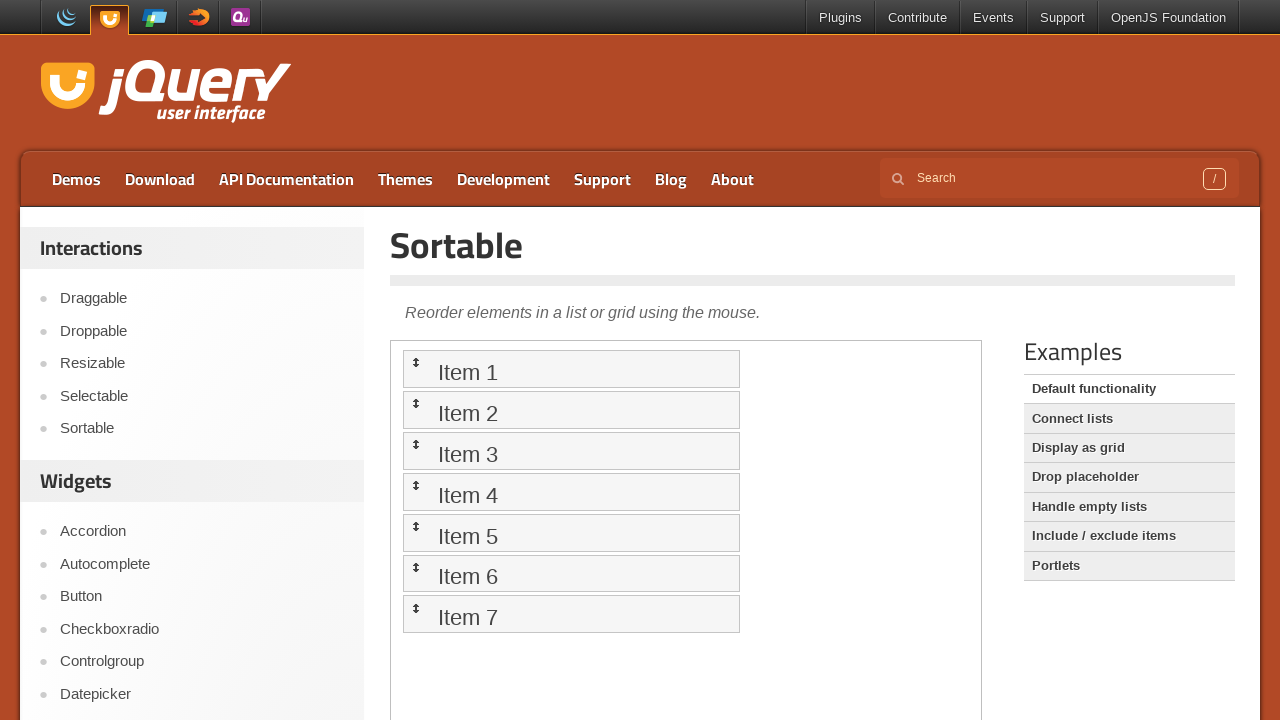

Located Item 3 in the sortable list
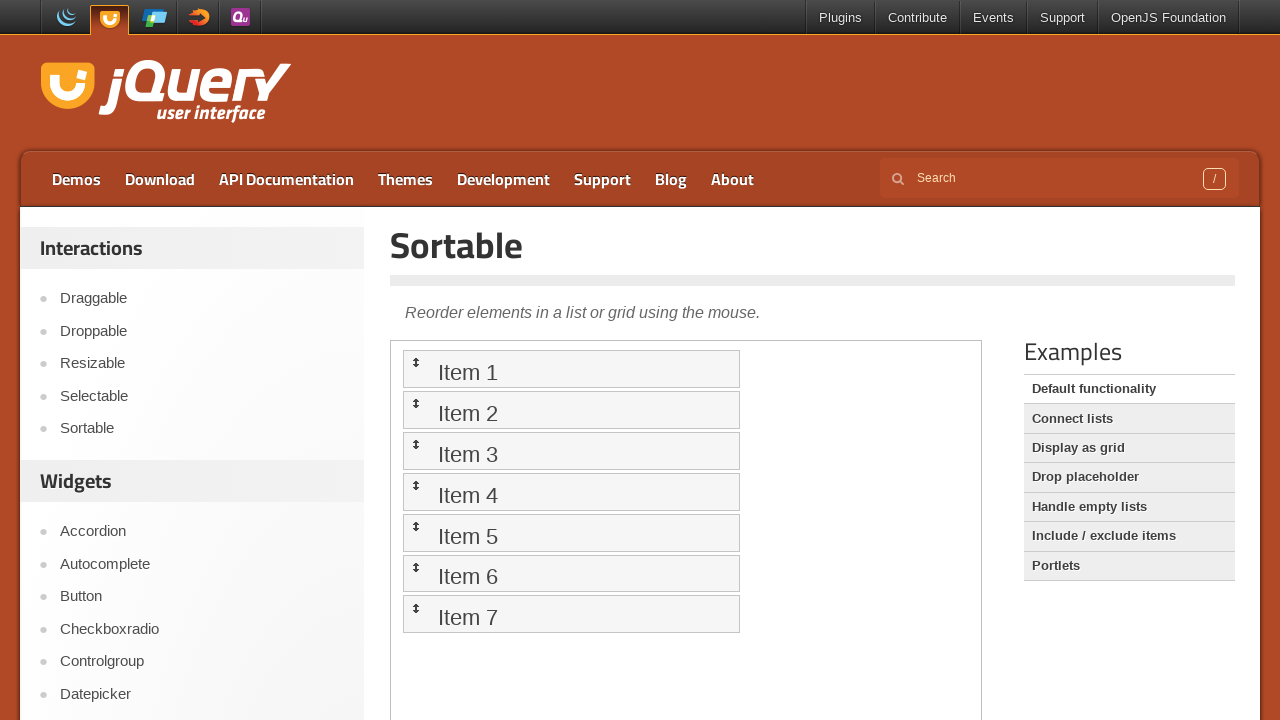

Dragged Item 3 to Item 1's position, reordering the list at (571, 369)
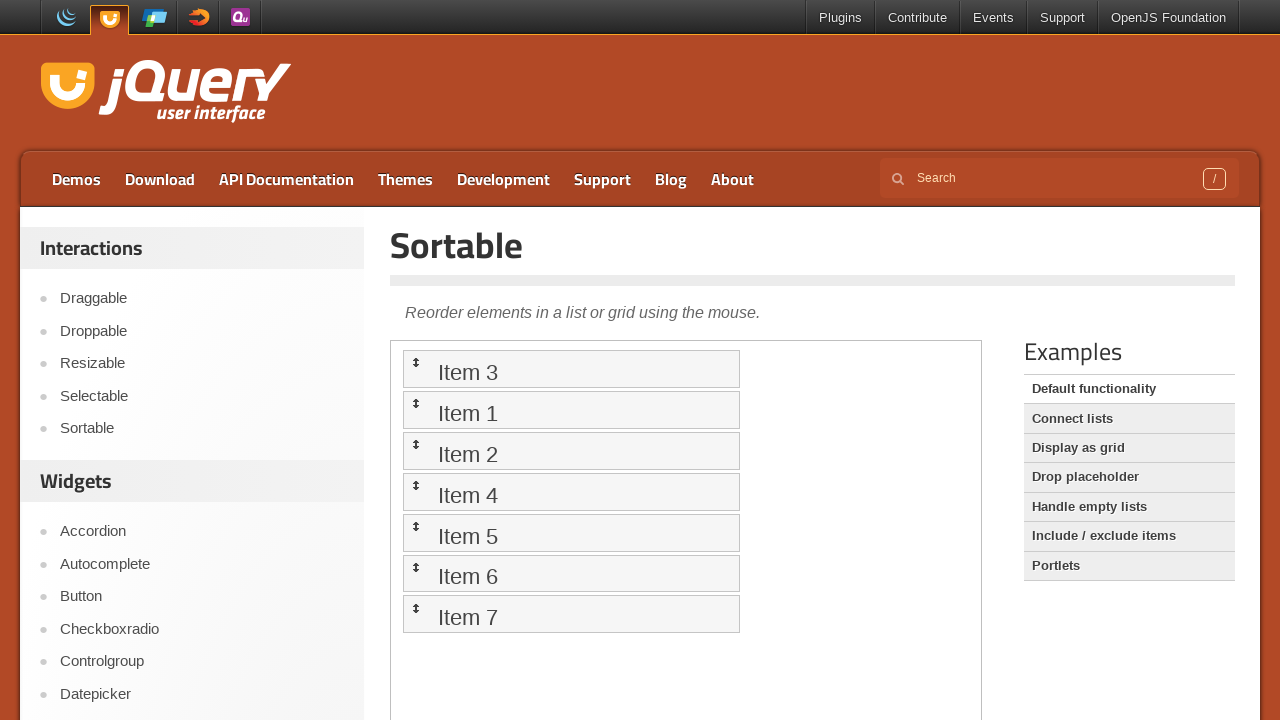

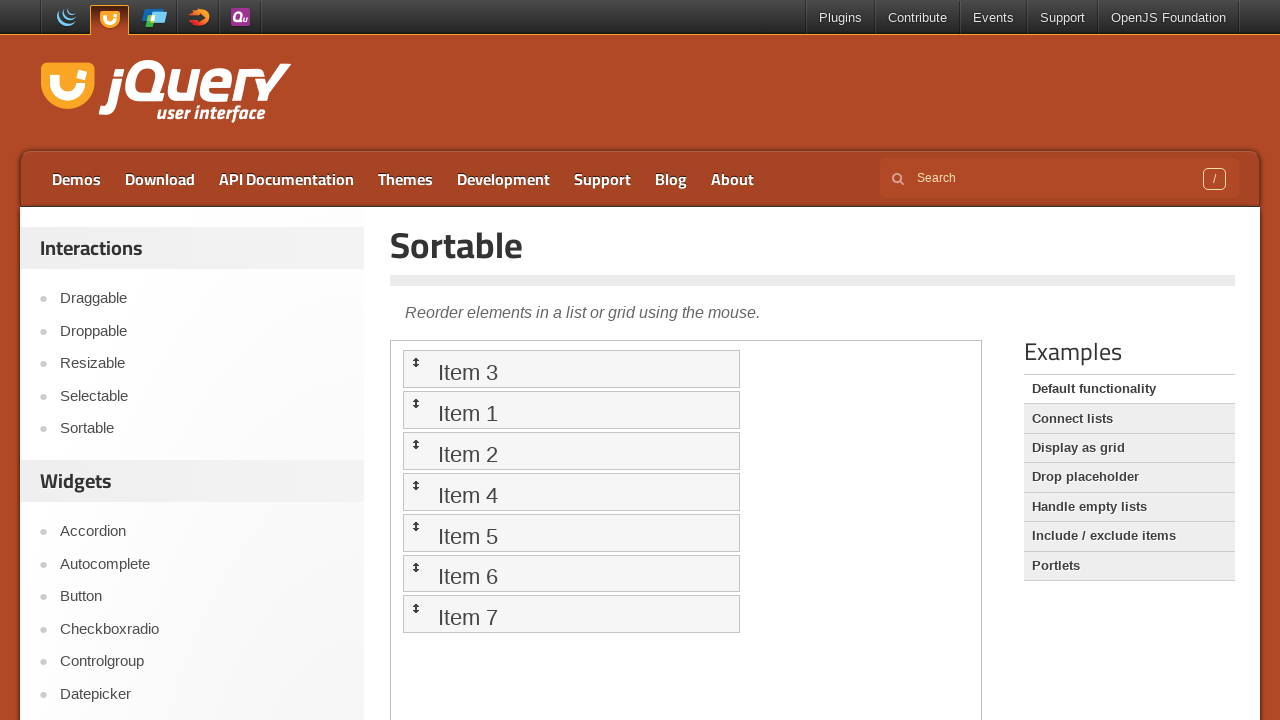